Selects checkboxes in table rows that contain "Male" text using stream filtering

Starting URL: https://vins-udemy.s3.amazonaws.com/java/html/java8-stream-table.html

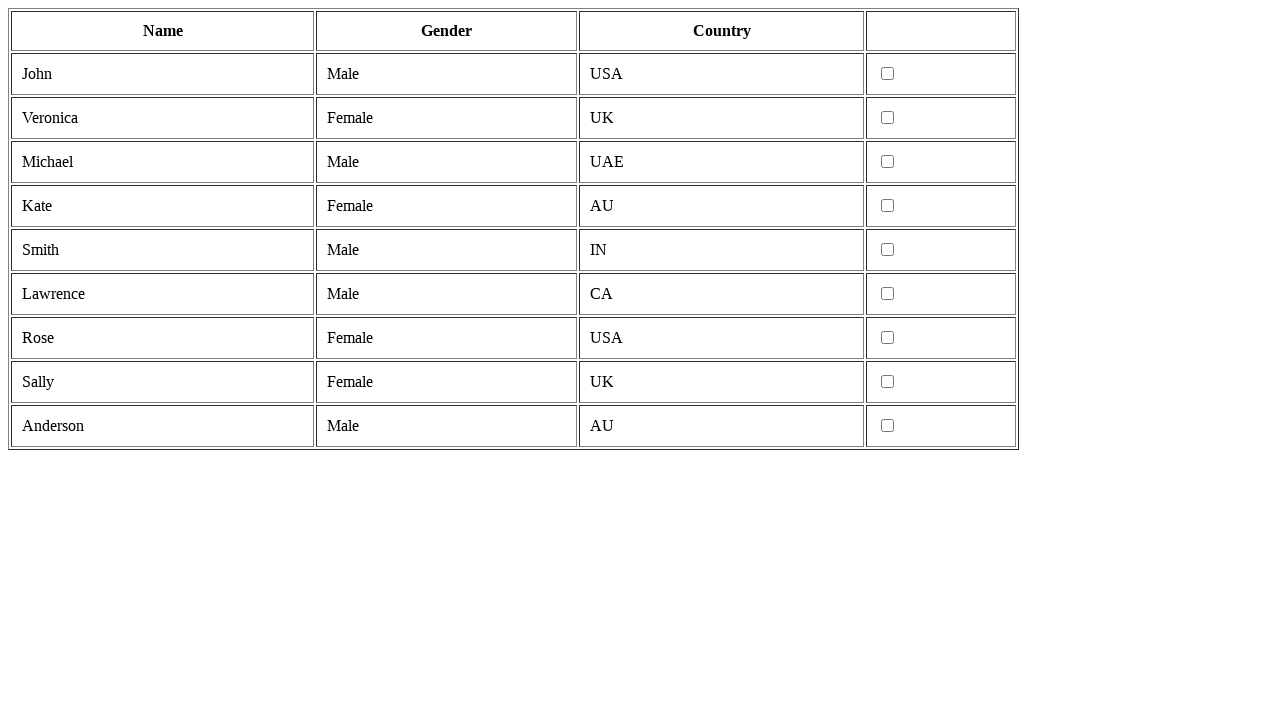

Navigated to java8-stream-table.html
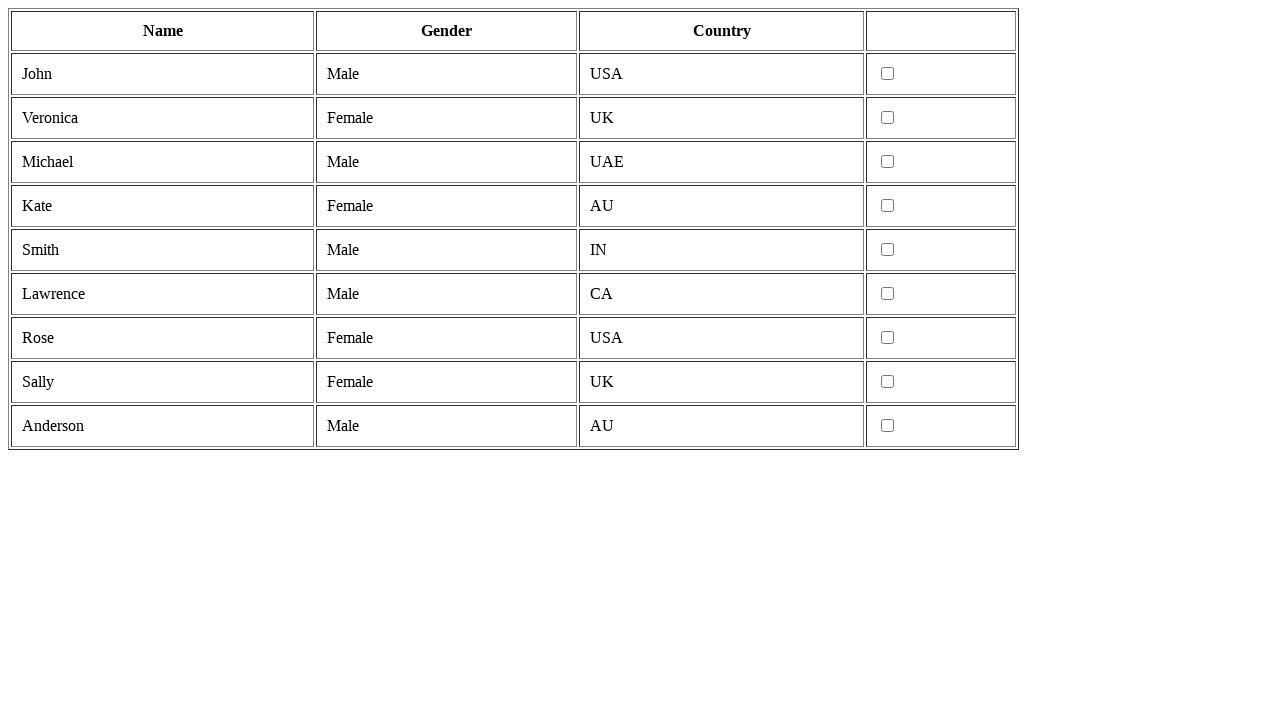

Retrieved all table rows from tbody
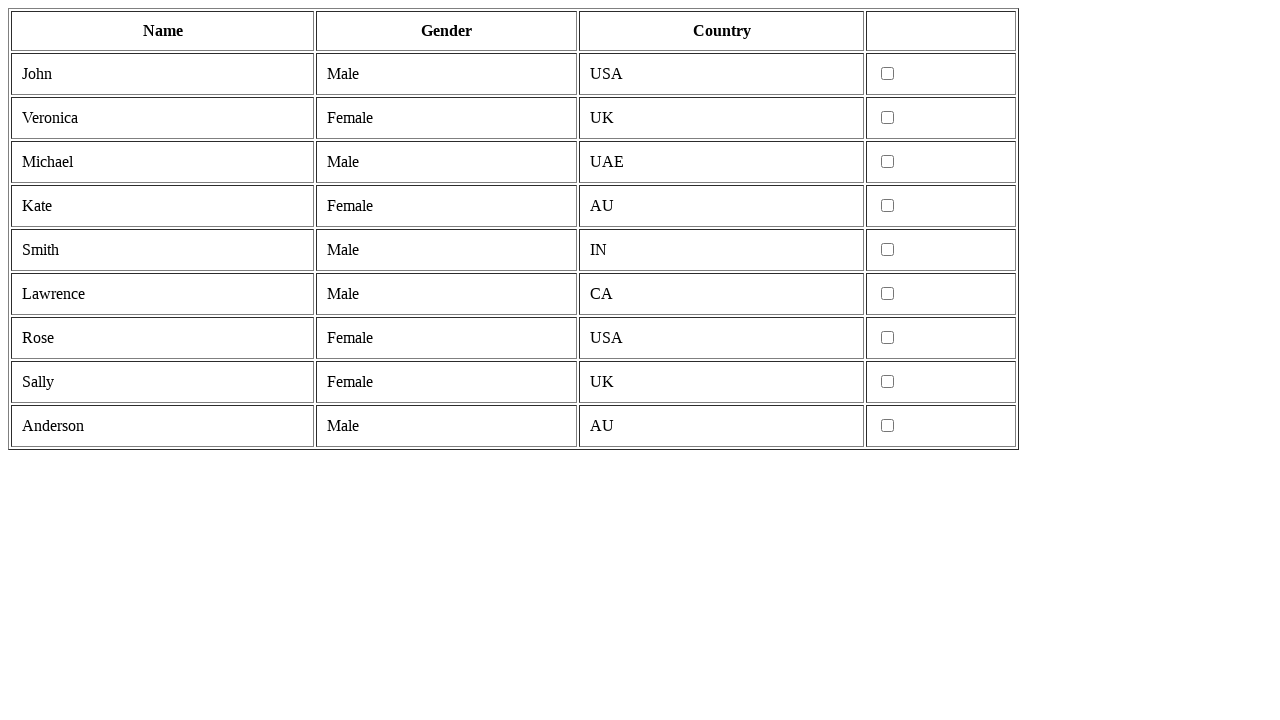

Retrieved text content from row 2
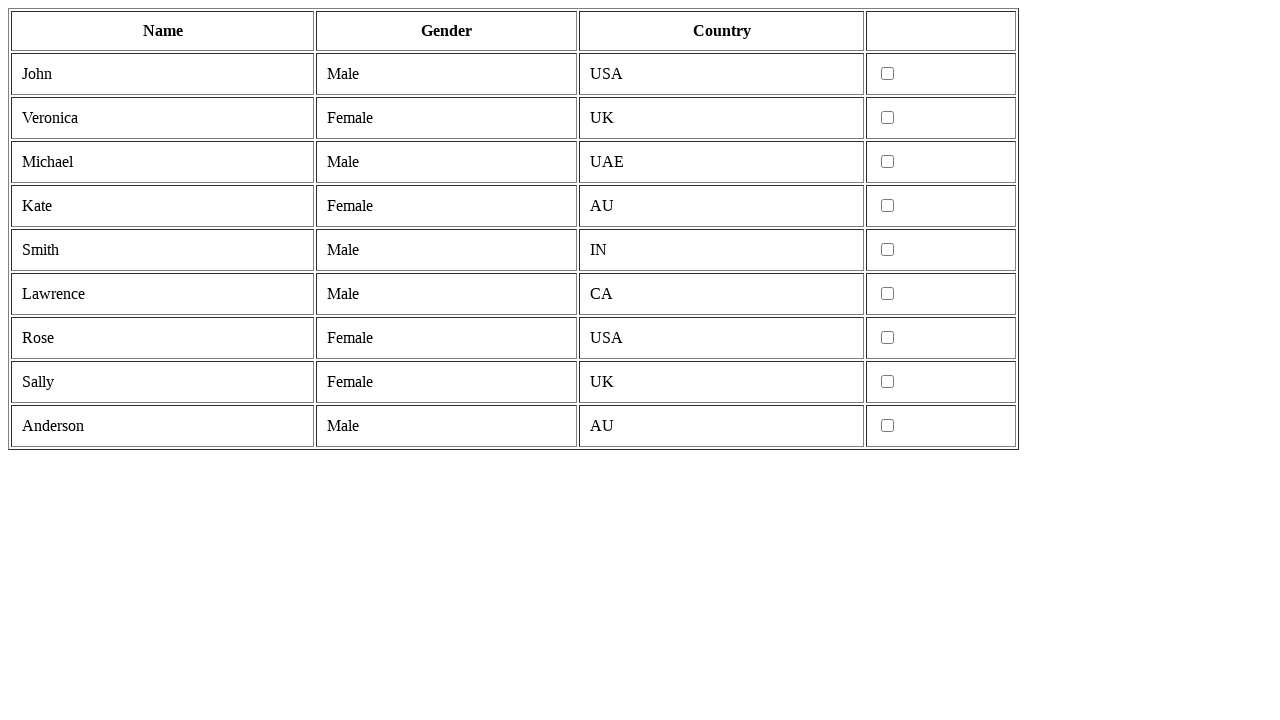

Clicked checkbox in row 2 containing 'Male' at (888, 74) on tr:nth-child(2) input[type='checkbox']
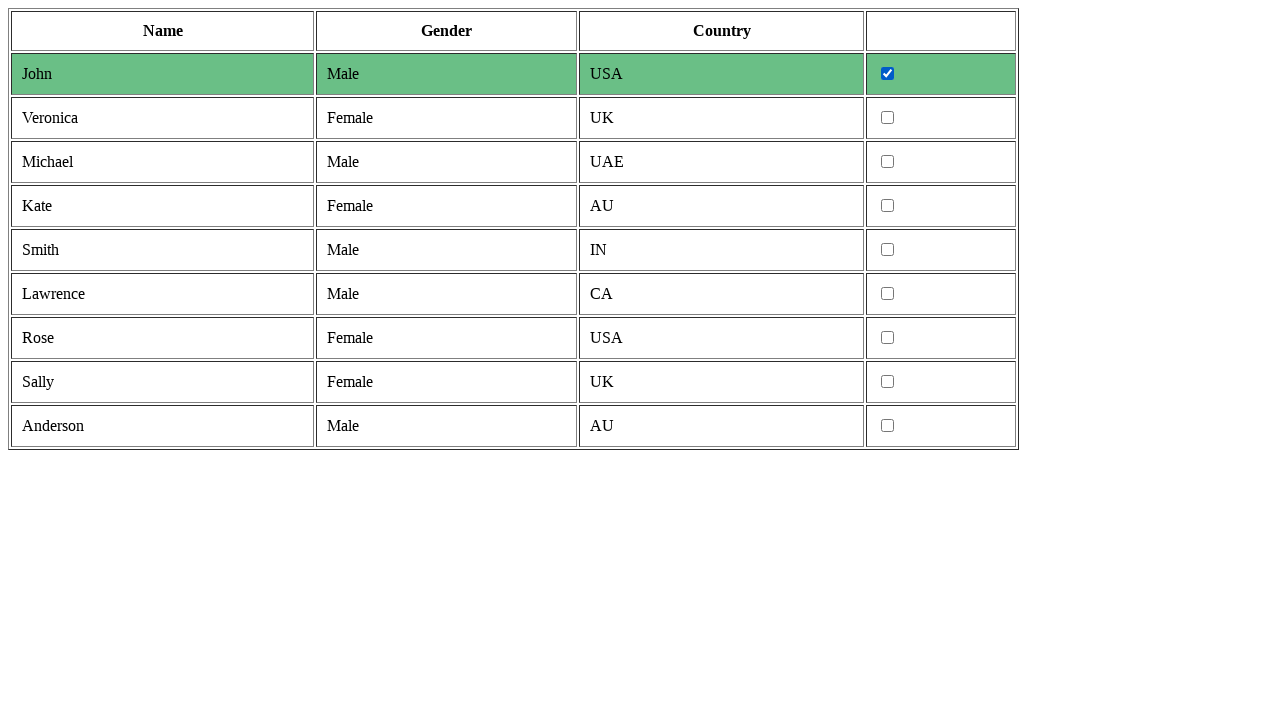

Retrieved text content from row 3
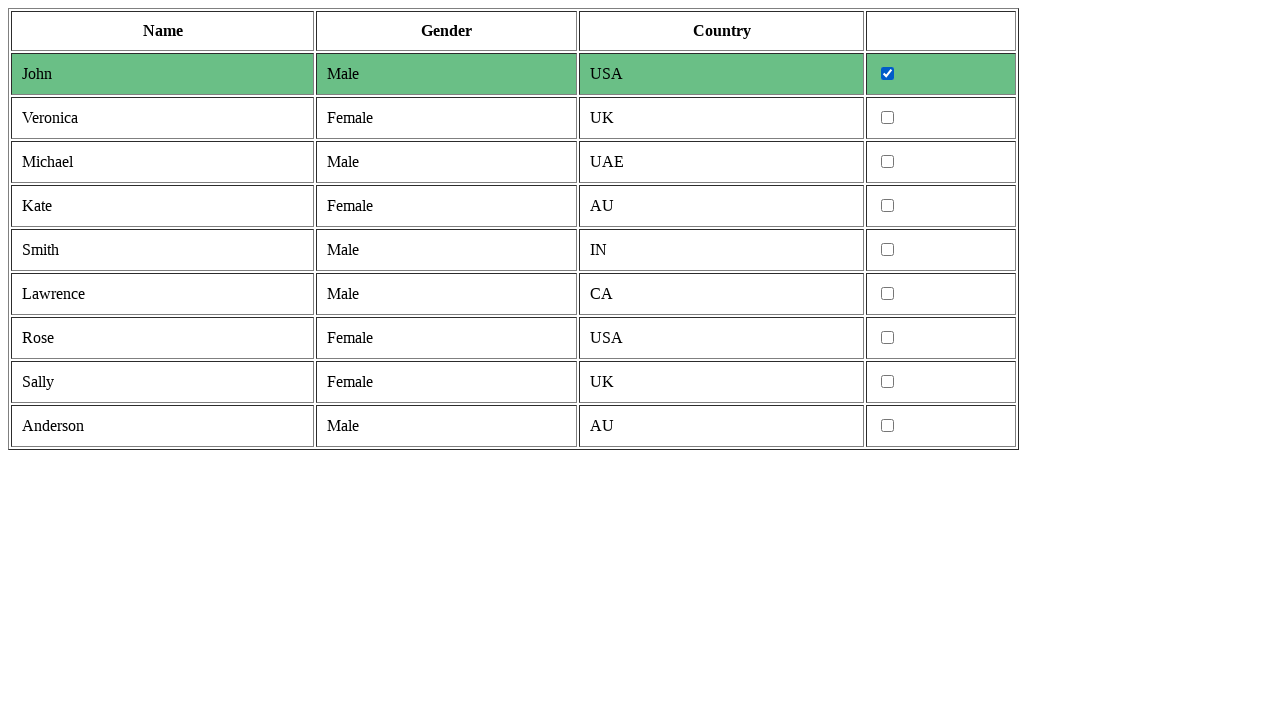

Retrieved text content from row 4
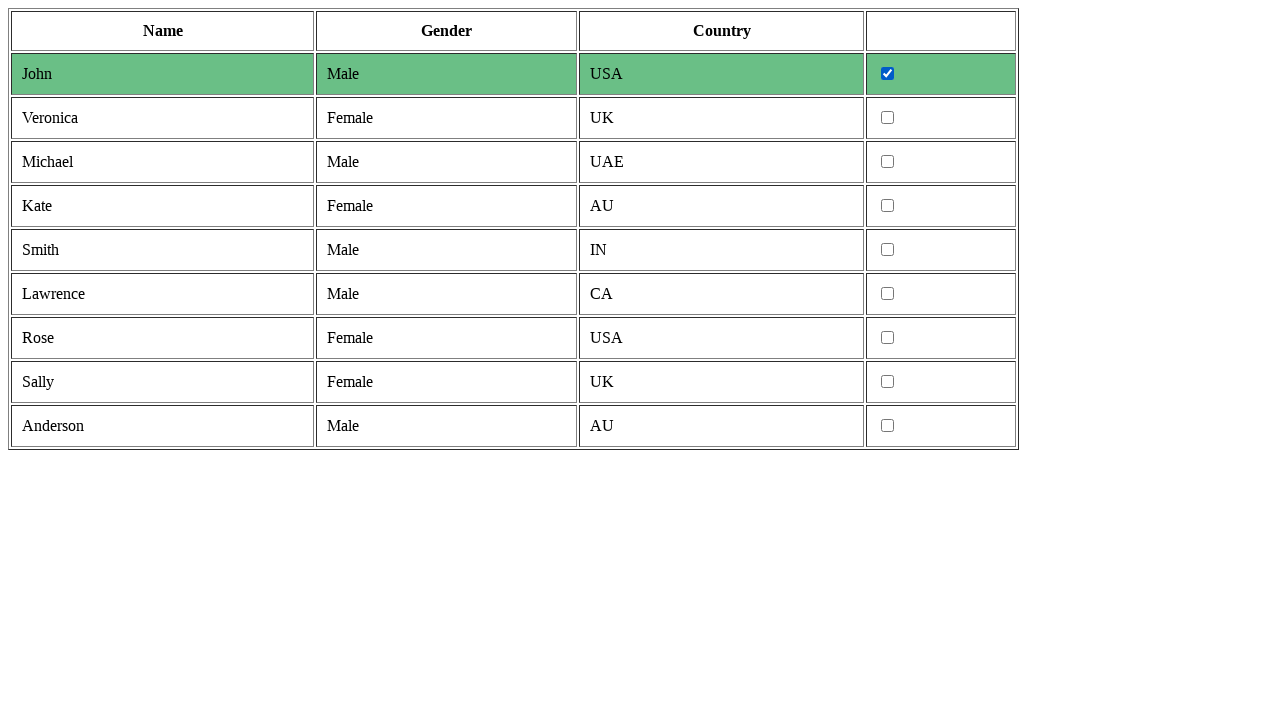

Clicked checkbox in row 4 containing 'Male' at (888, 162) on tr:nth-child(4) input[type='checkbox']
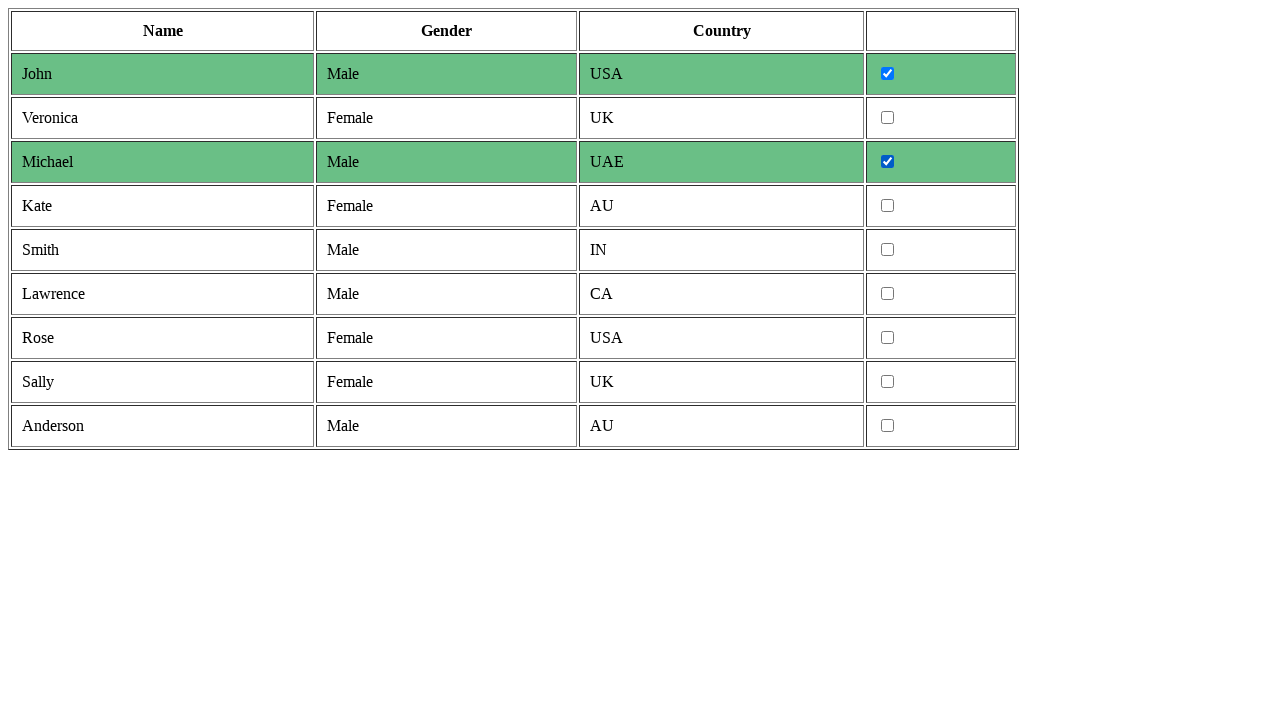

Retrieved text content from row 5
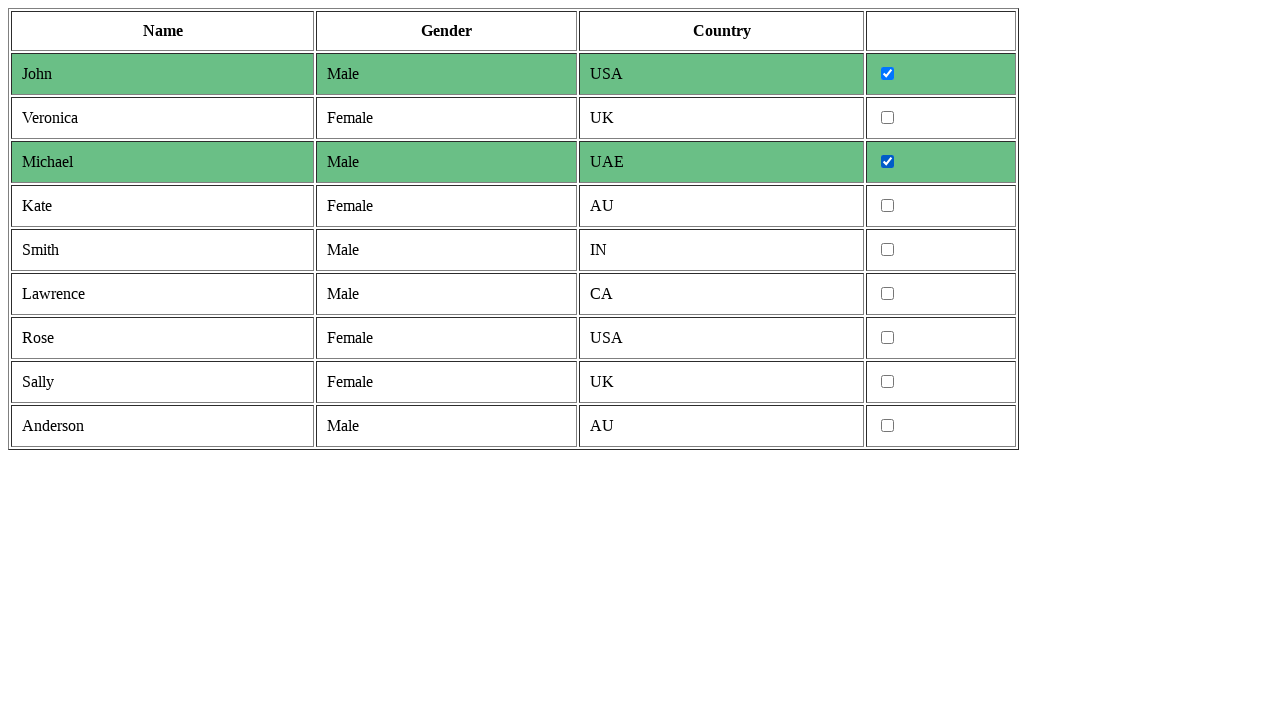

Retrieved text content from row 6
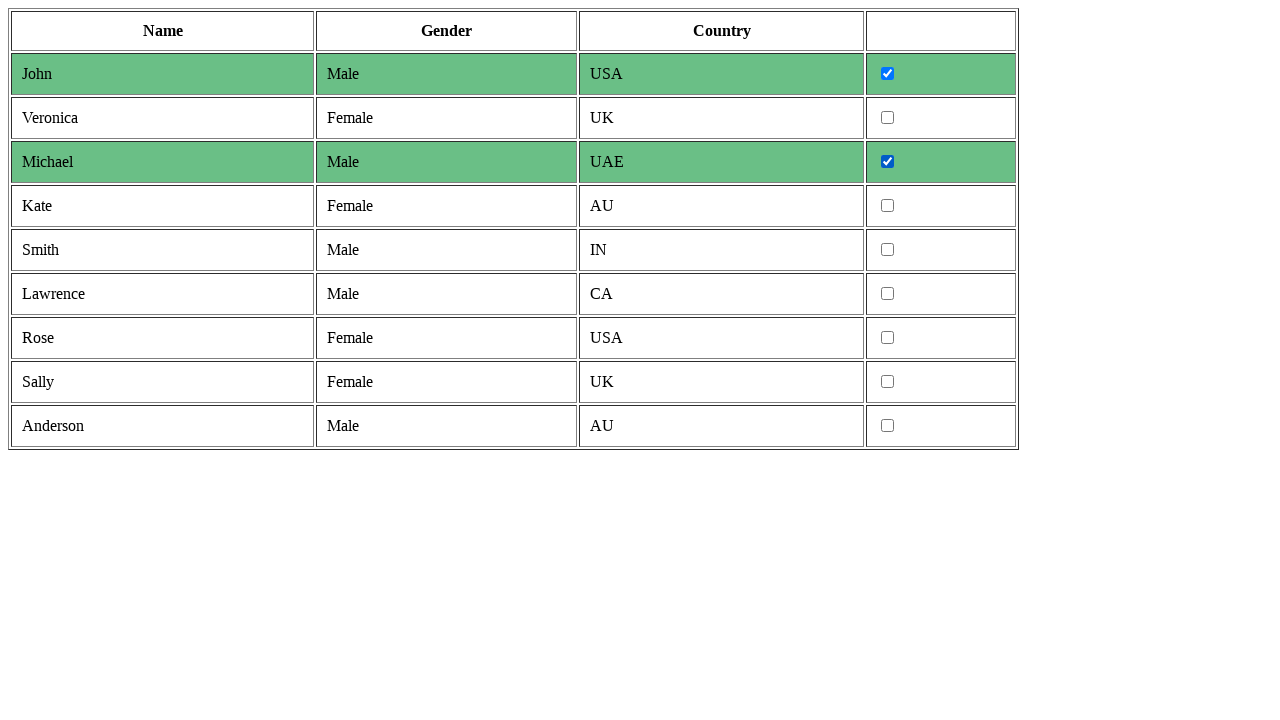

Clicked checkbox in row 6 containing 'Male' at (888, 250) on tr:nth-child(6) input[type='checkbox']
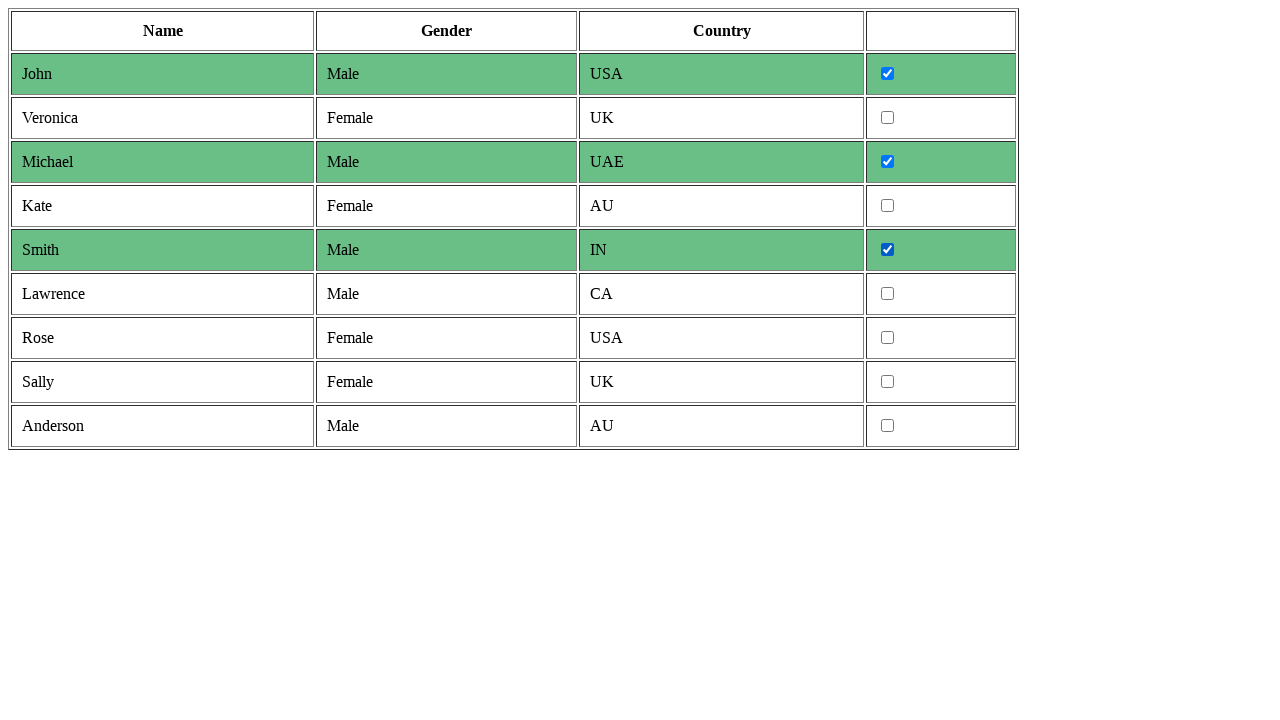

Retrieved text content from row 7
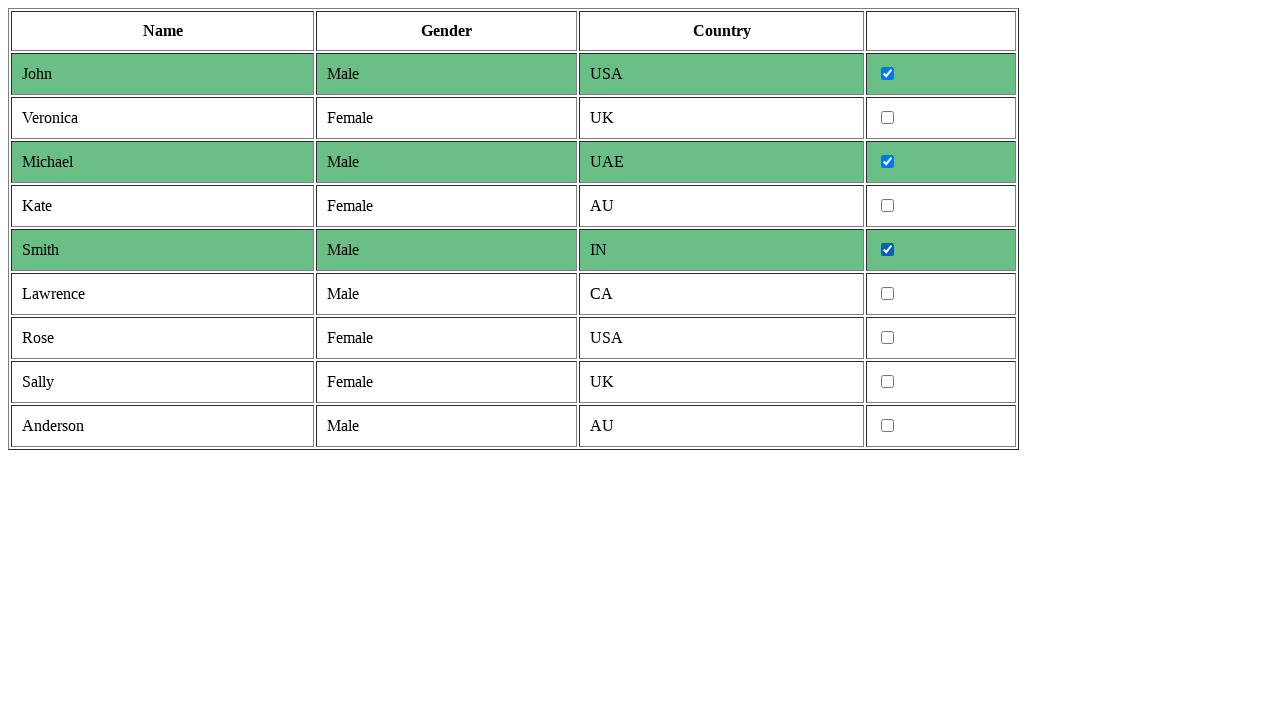

Clicked checkbox in row 7 containing 'Male' at (888, 294) on tr:nth-child(7) input[type='checkbox']
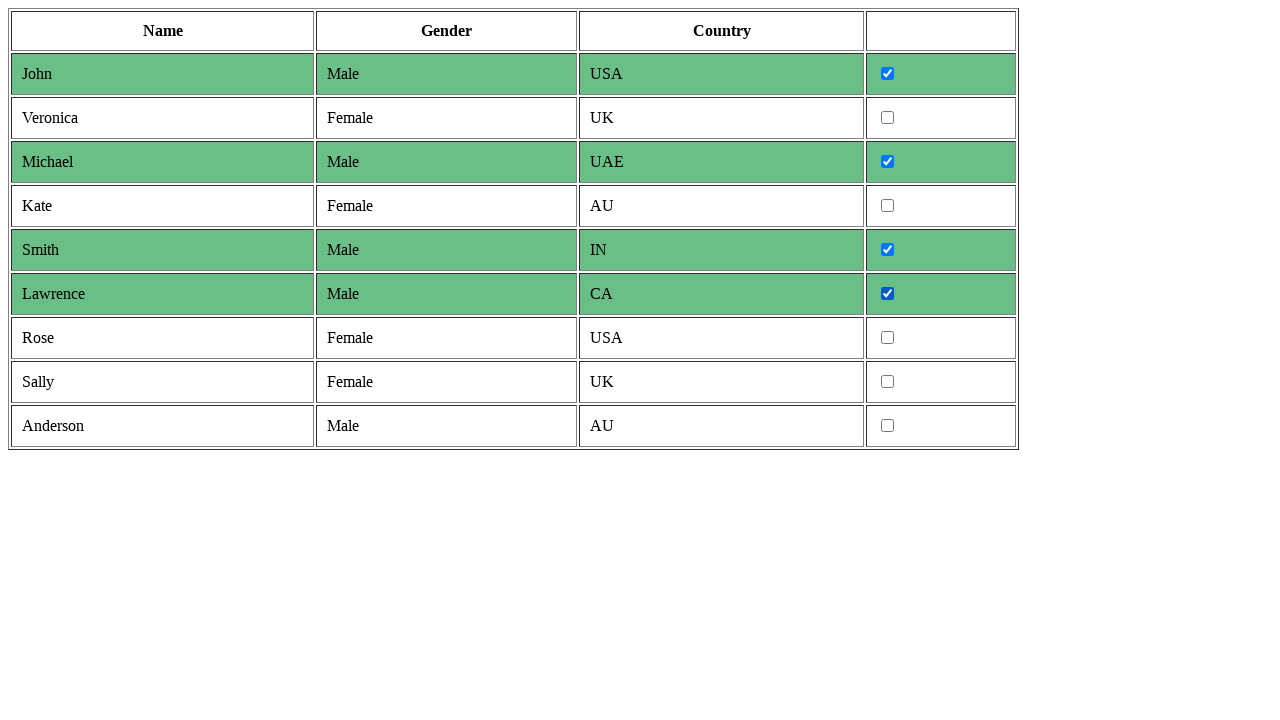

Retrieved text content from row 8
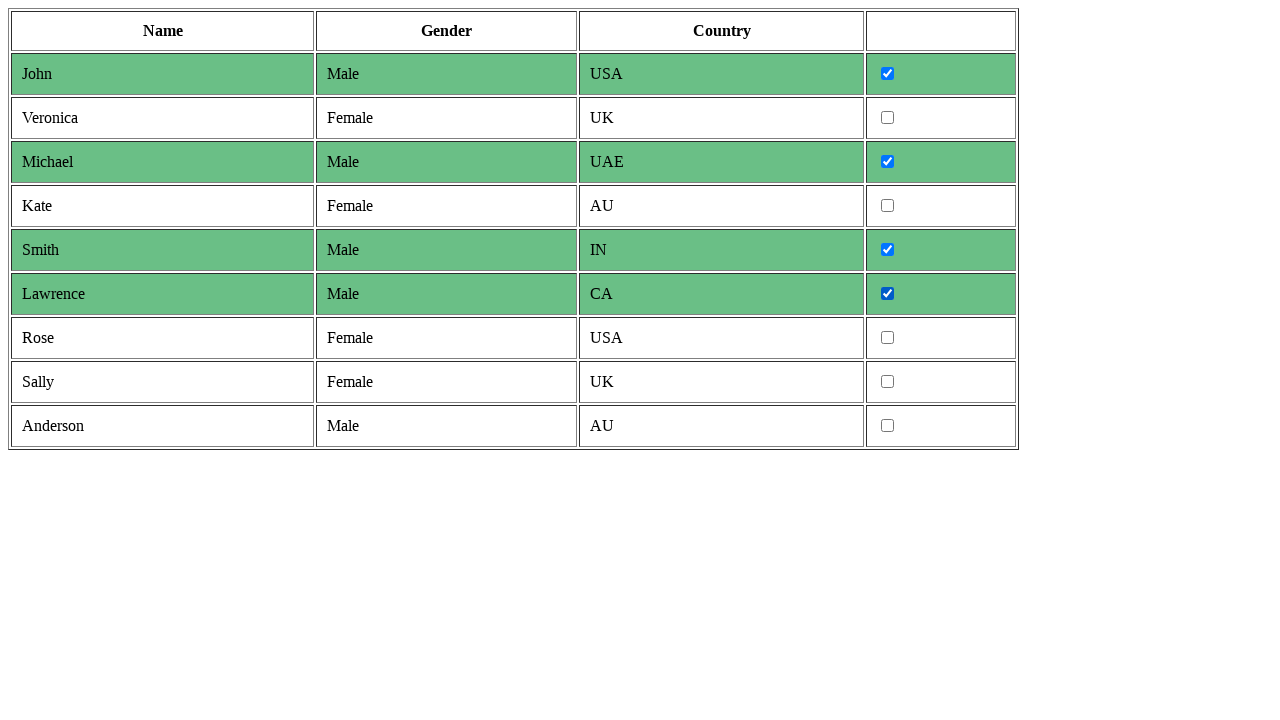

Retrieved text content from row 9
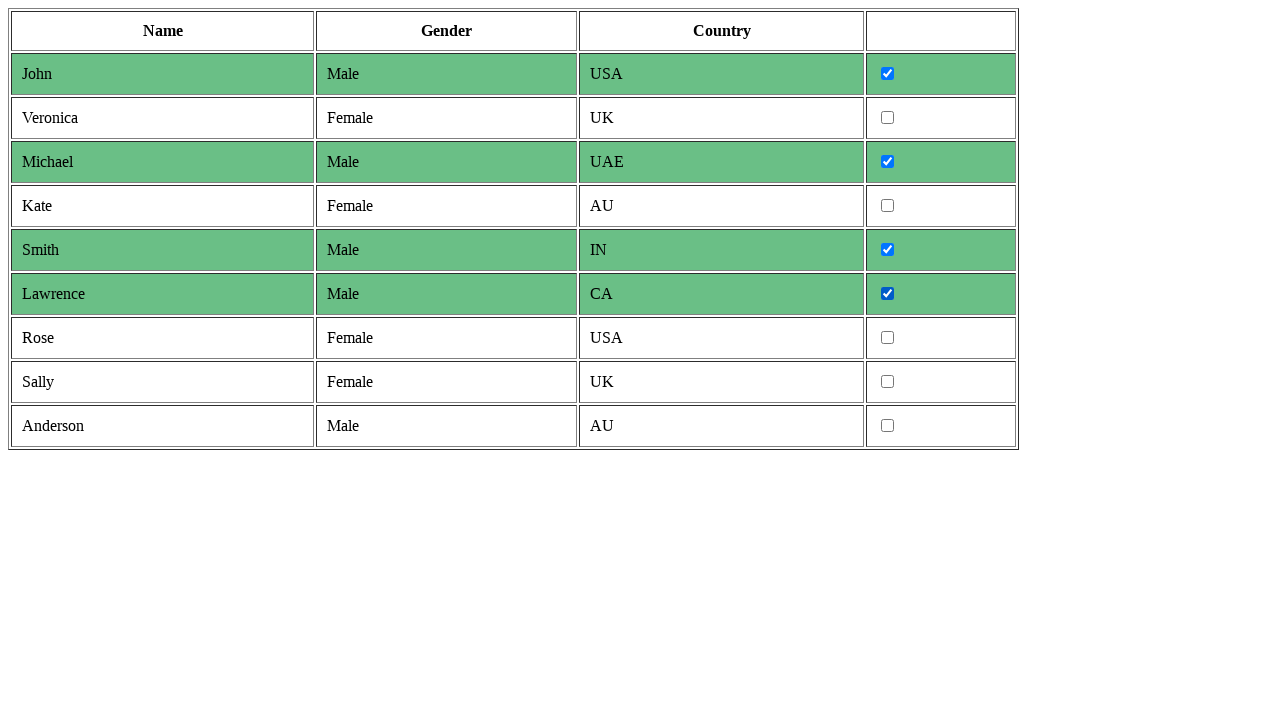

Retrieved text content from row 10
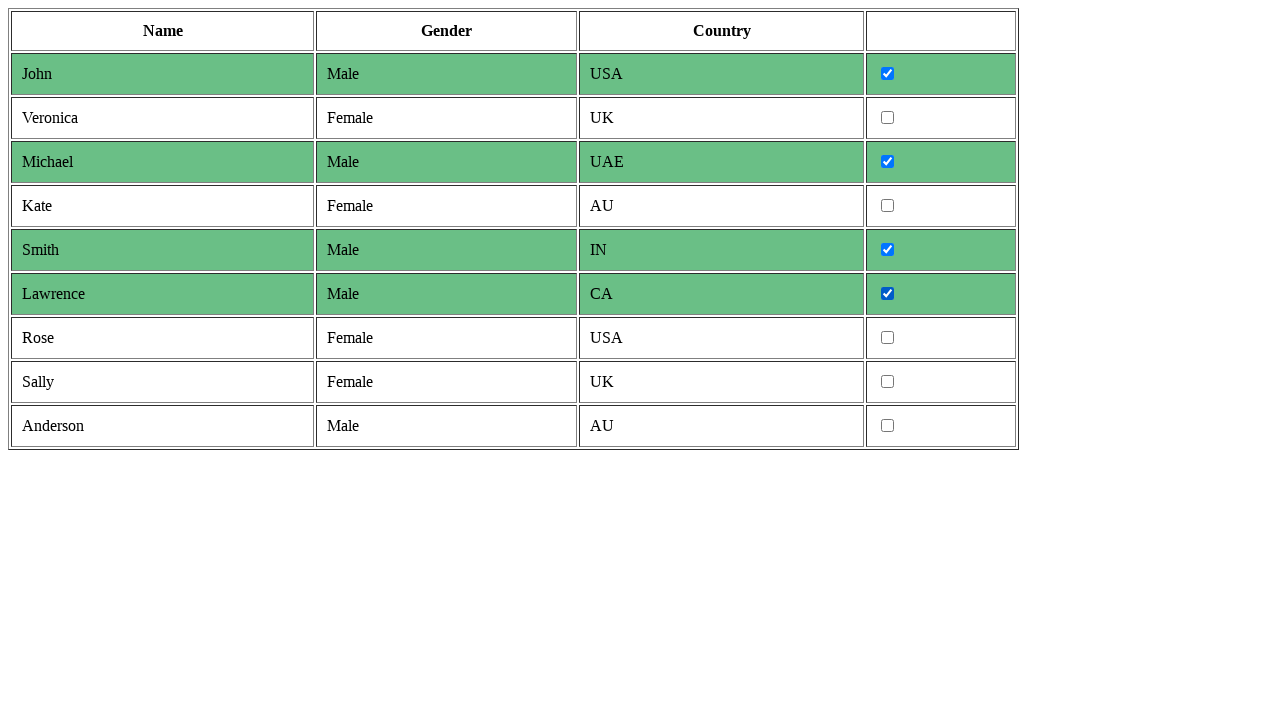

Clicked checkbox in row 10 containing 'Male' at (888, 426) on tr:nth-child(10) input[type='checkbox']
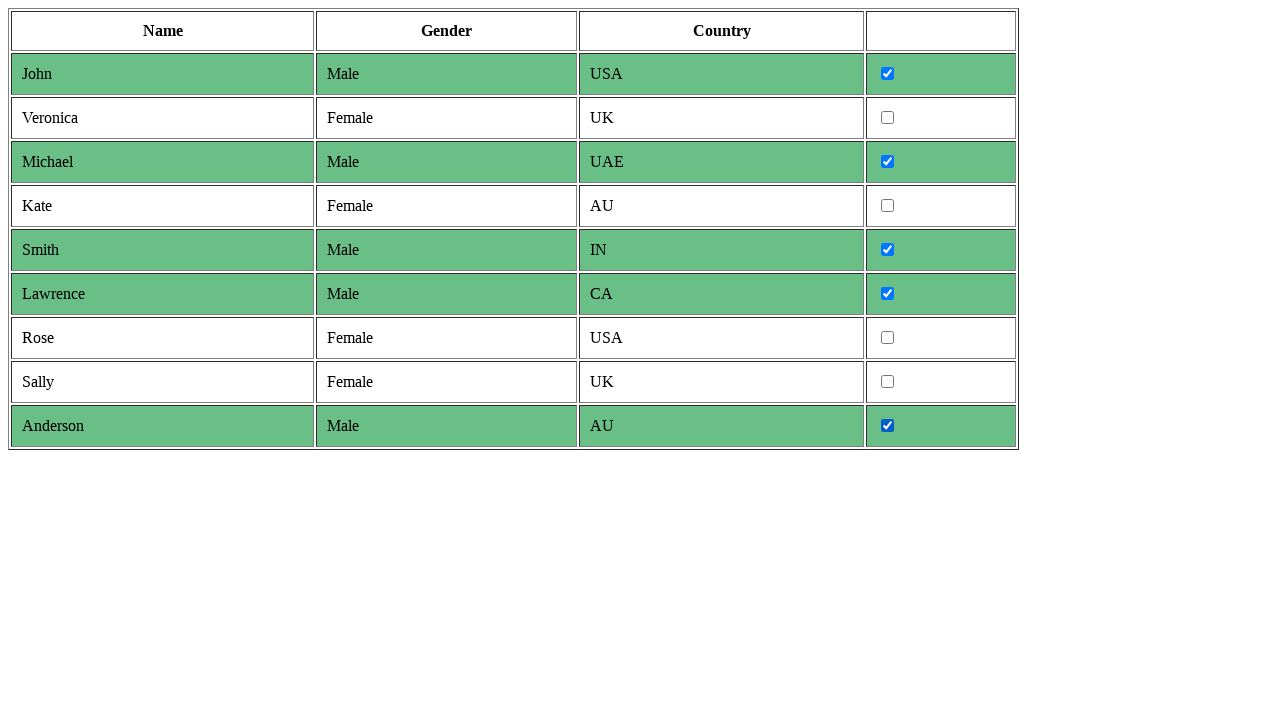

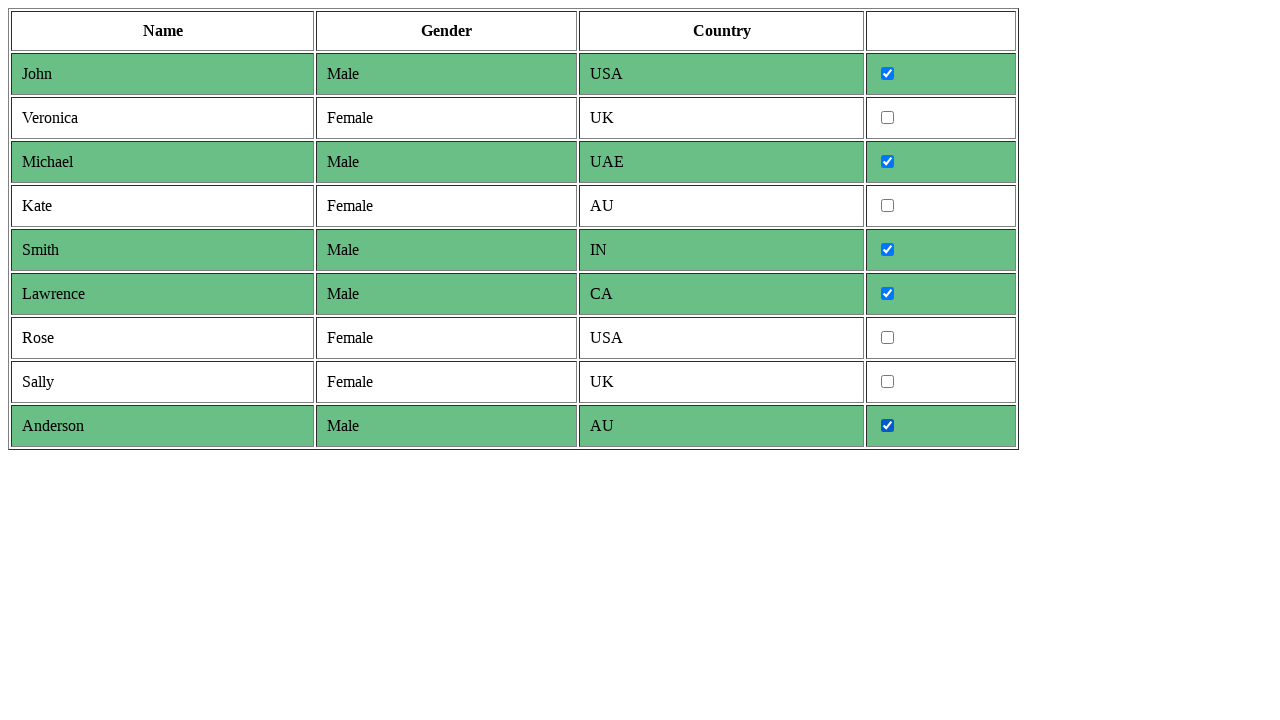